Tests scrolling to the bottom of the page and then back to the top using JavaScript scroll commands

Starting URL: https://ecommerce-playground.lambdatest.io/

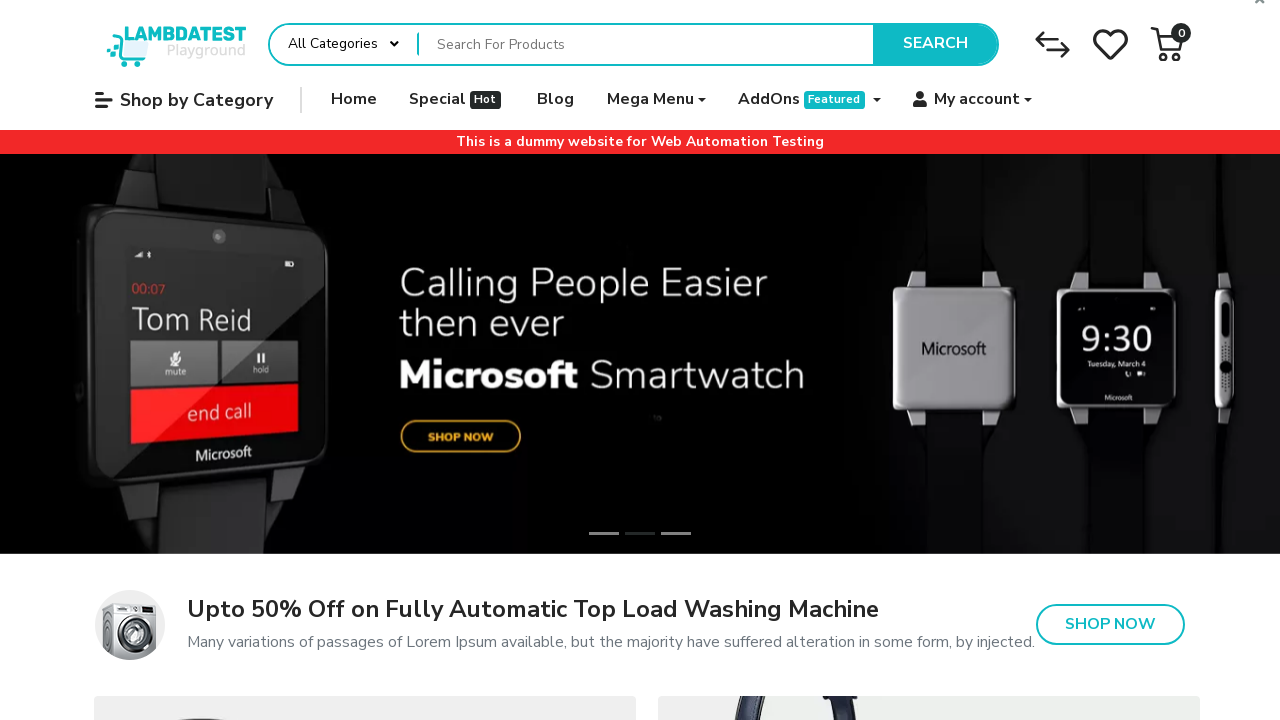

Scrolled to the bottom of the page using JavaScript
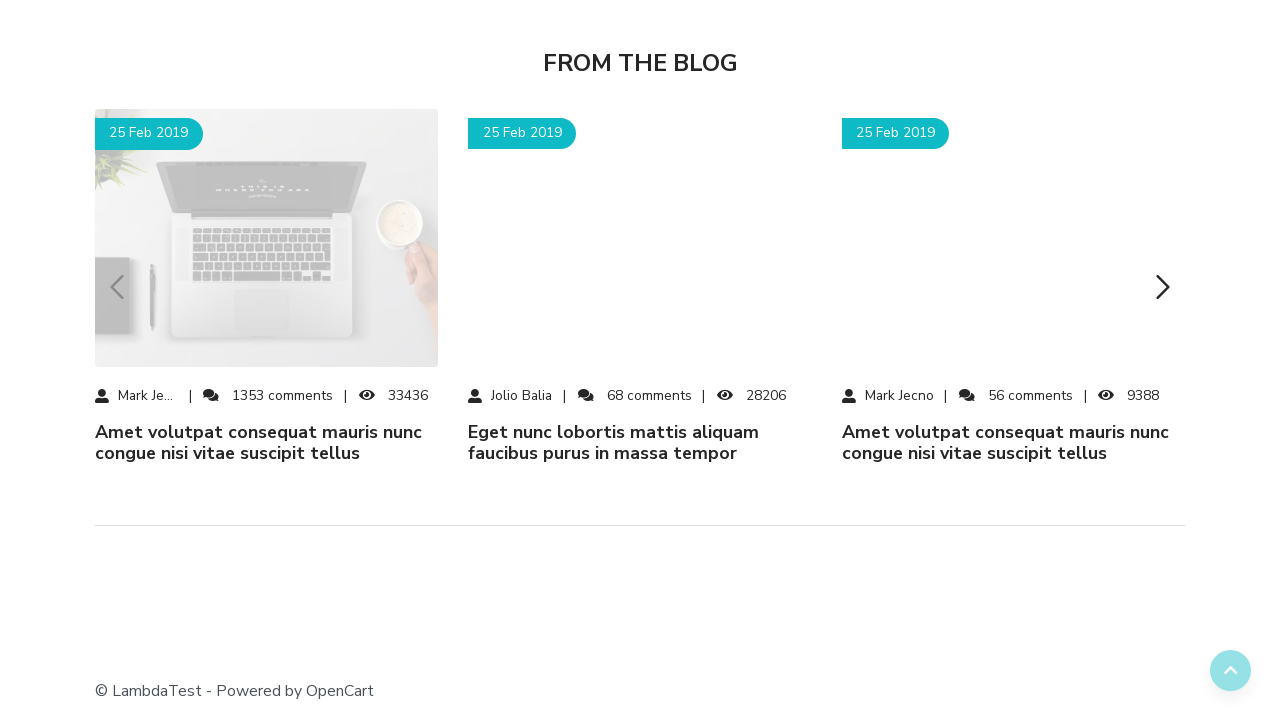

Scrolled back to the top of the page using JavaScript
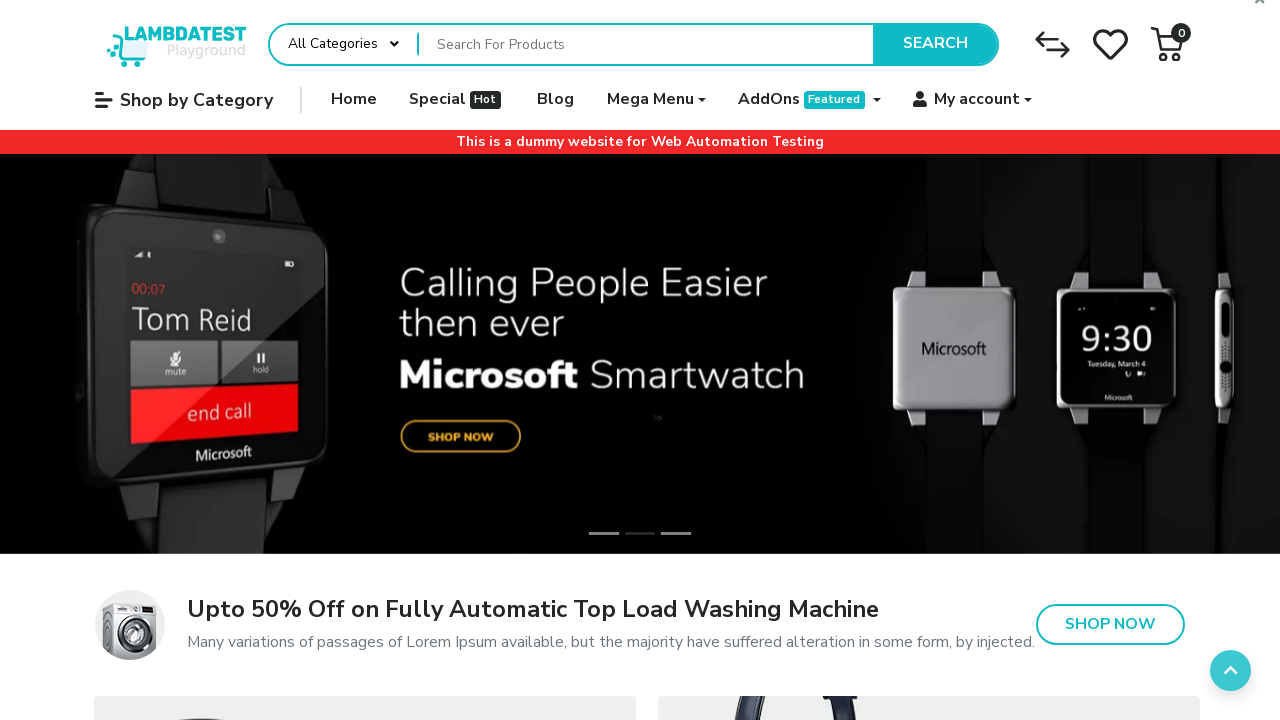

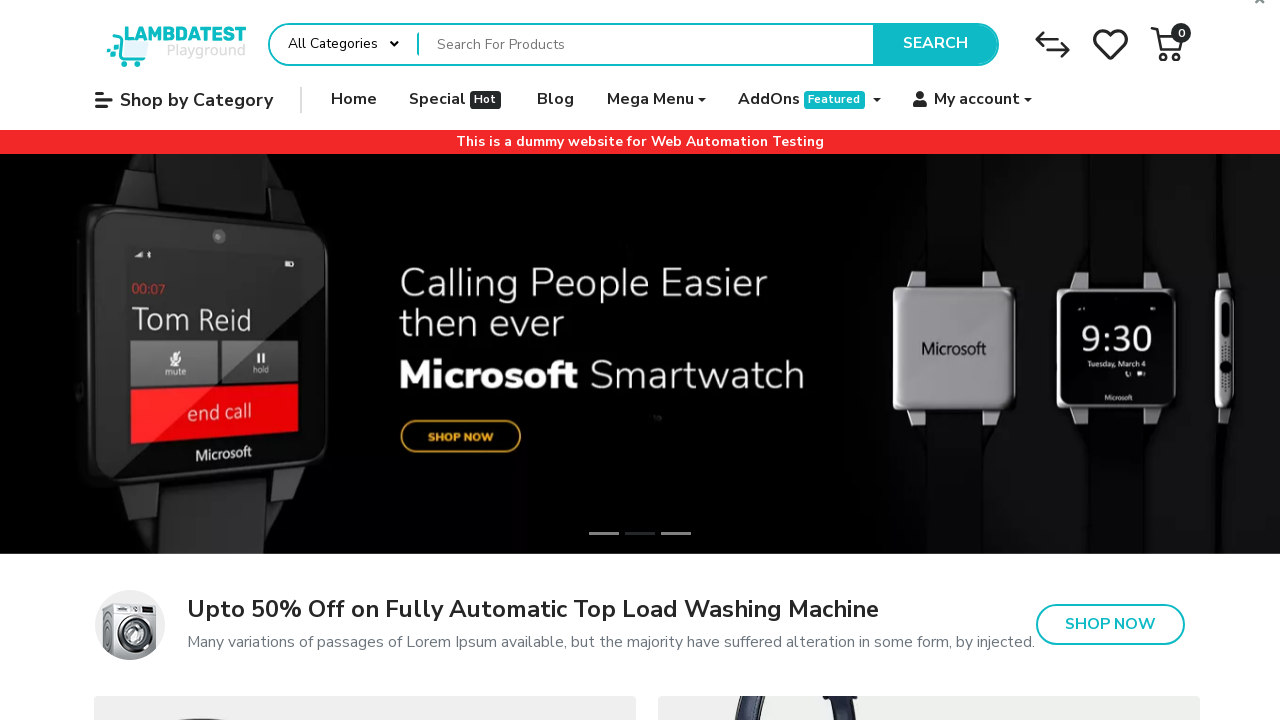